Tests search functionality by changing language to Russian, entering a search term, selecting categories from dropdowns, and submitting the search

Starting URL: http://ss.com

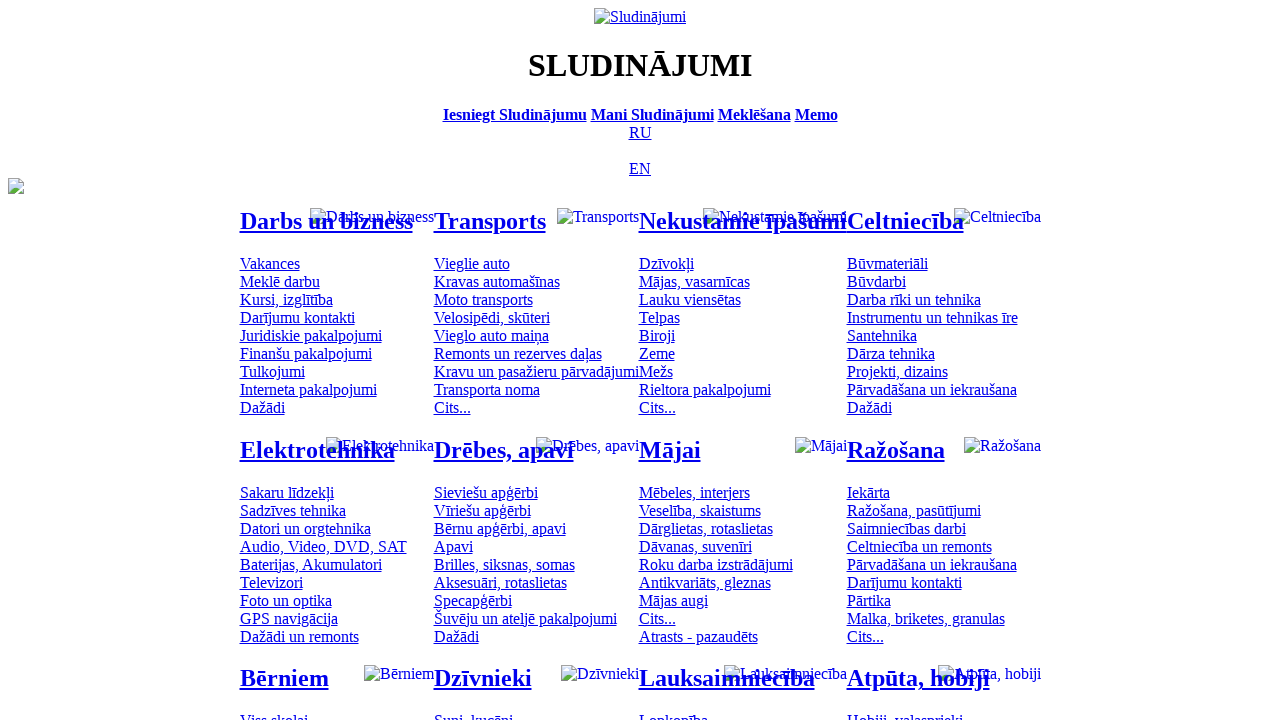

Clicked Russian language option at (640, 132) on [title='По-русски']
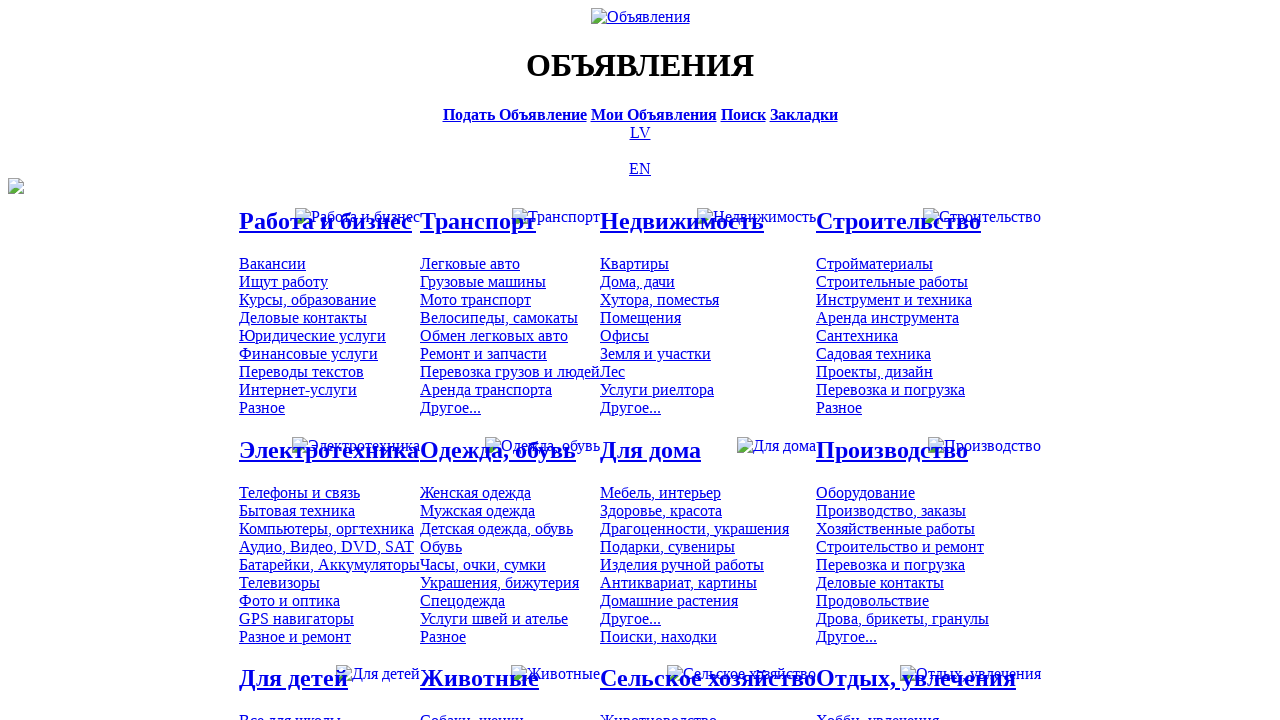

Clicked search bar at (743, 114) on [title='Искать объявления']
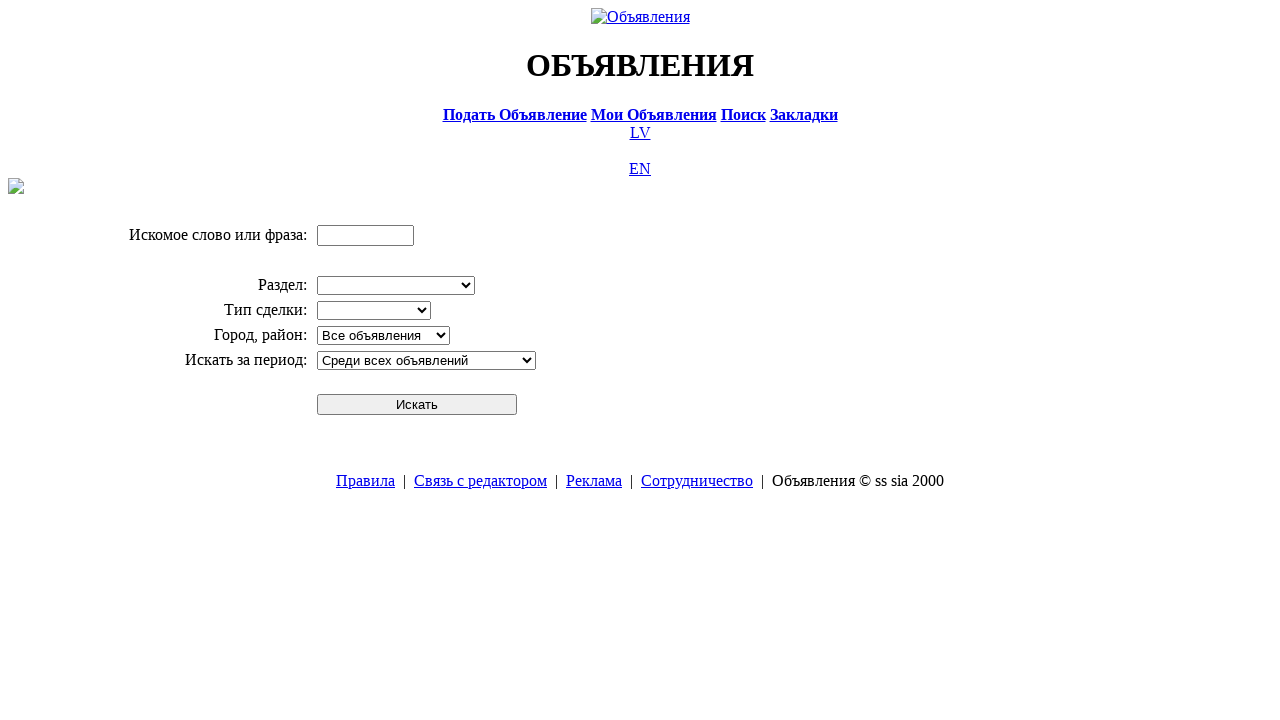

Entered search term 'Компьютер' on input[name='txt']
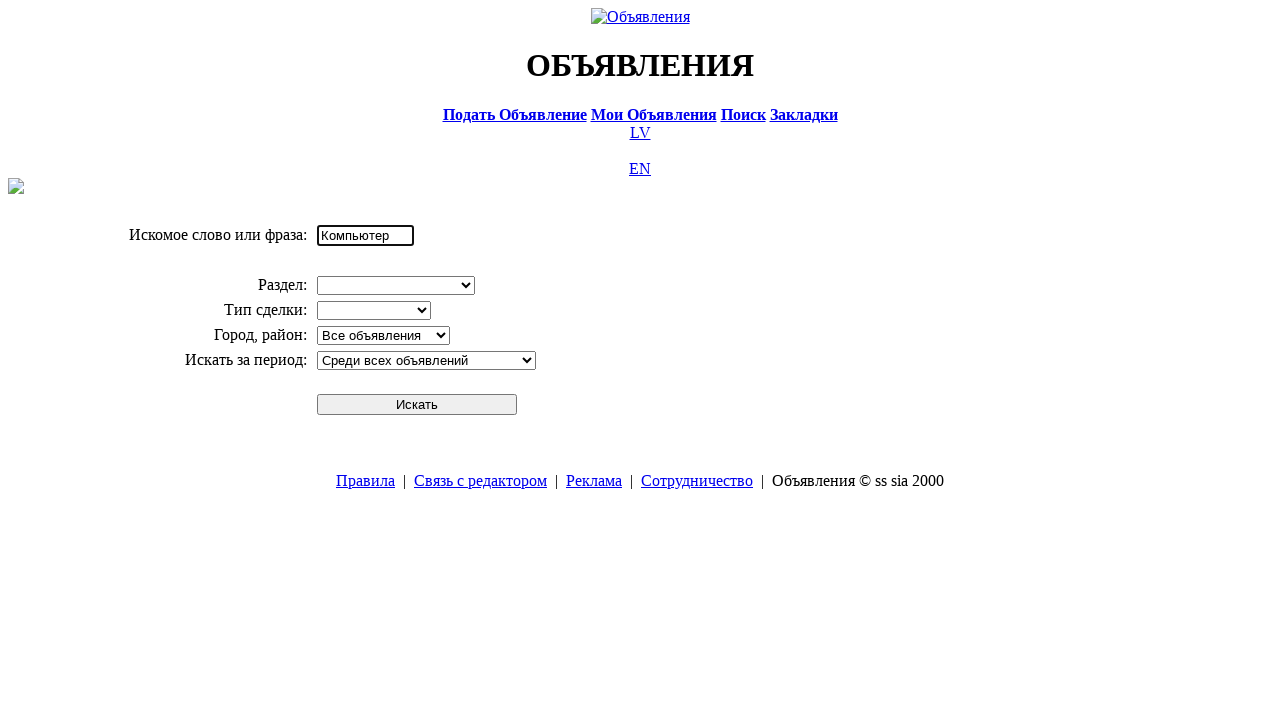

Selected 'Электротехника' from division dropdown on select[name='cid_0']
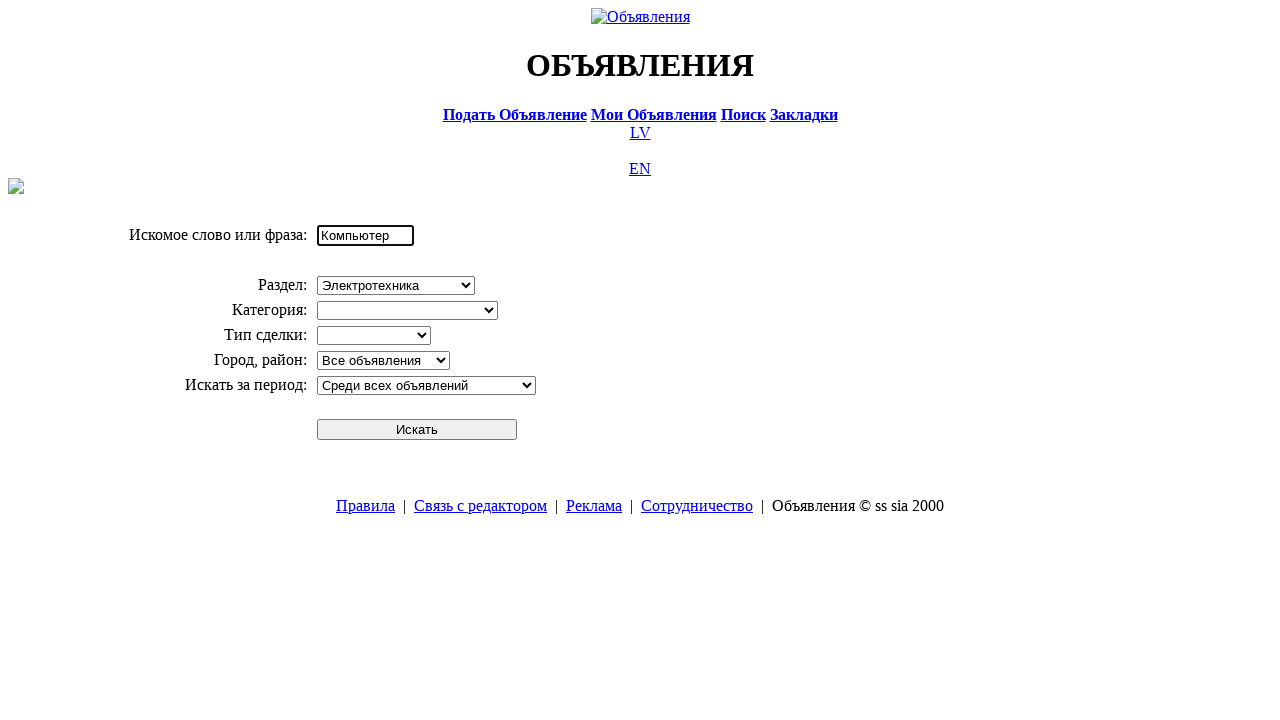

Selected 'Компьютеры, оргтехника' from category dropdown on select[name='cid_1']
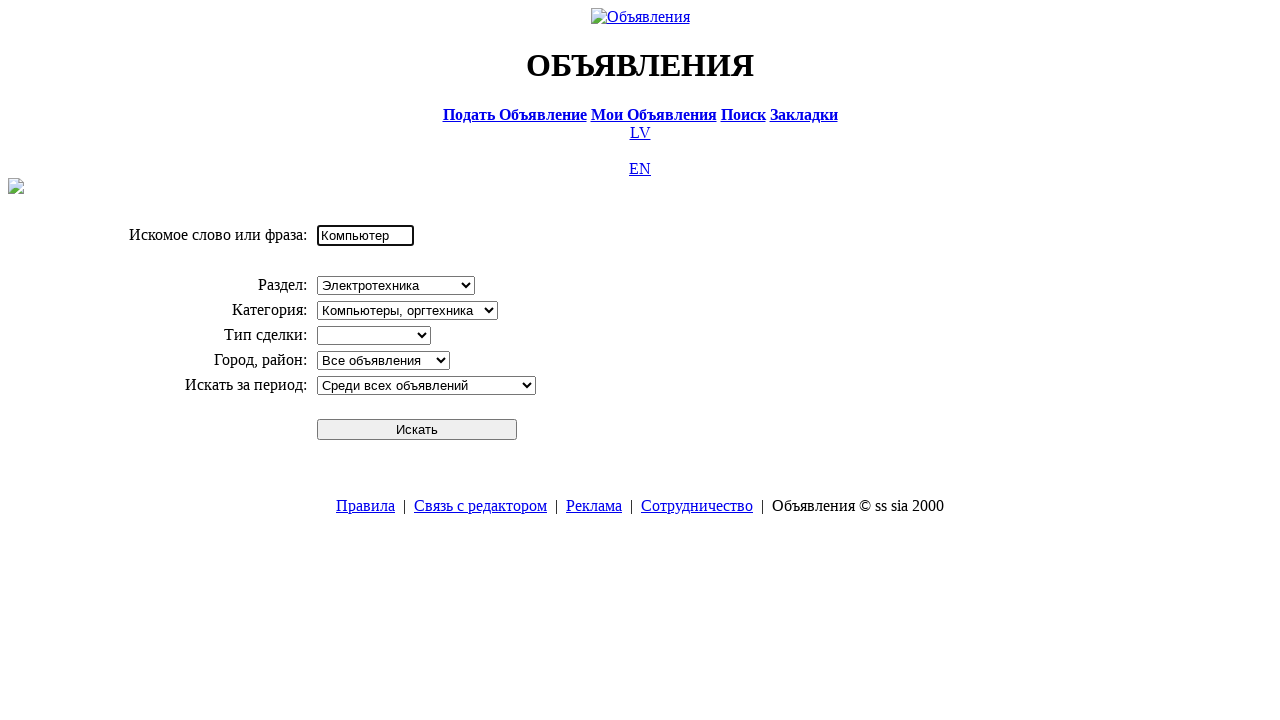

Clicked search button to submit search at (417, 429) on #sbtn
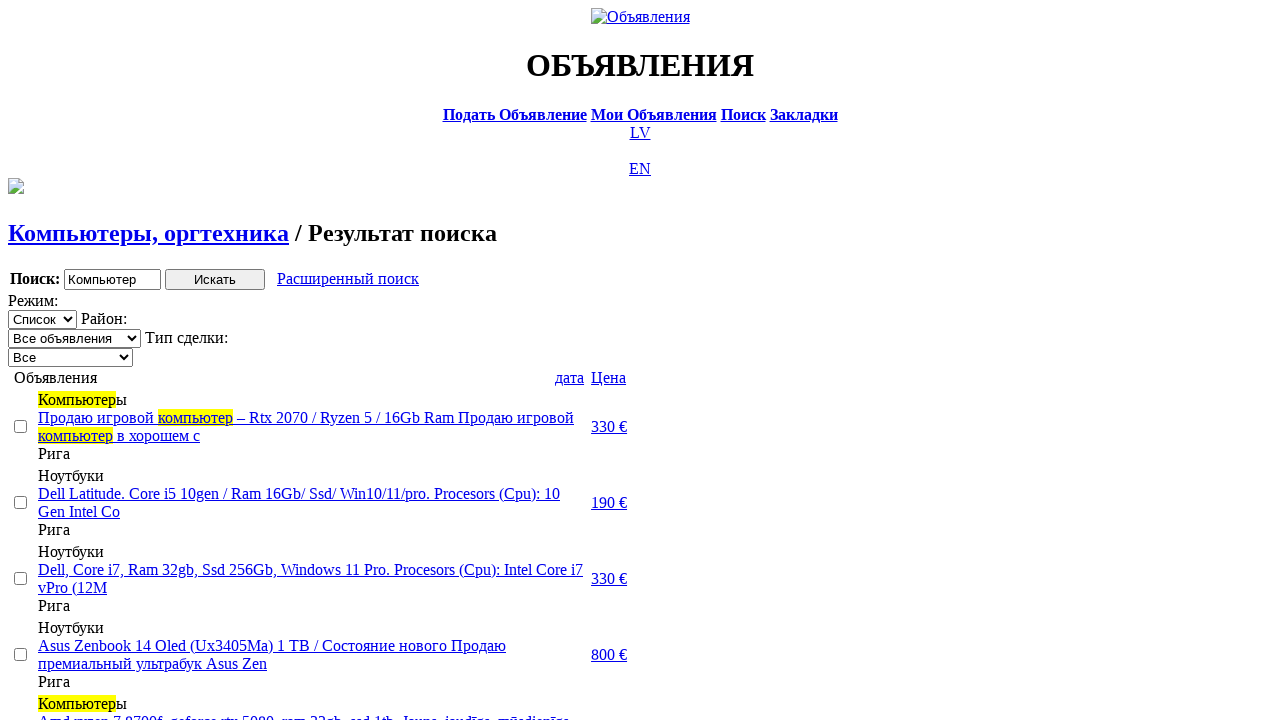

Search results loaded with checkboxes visible
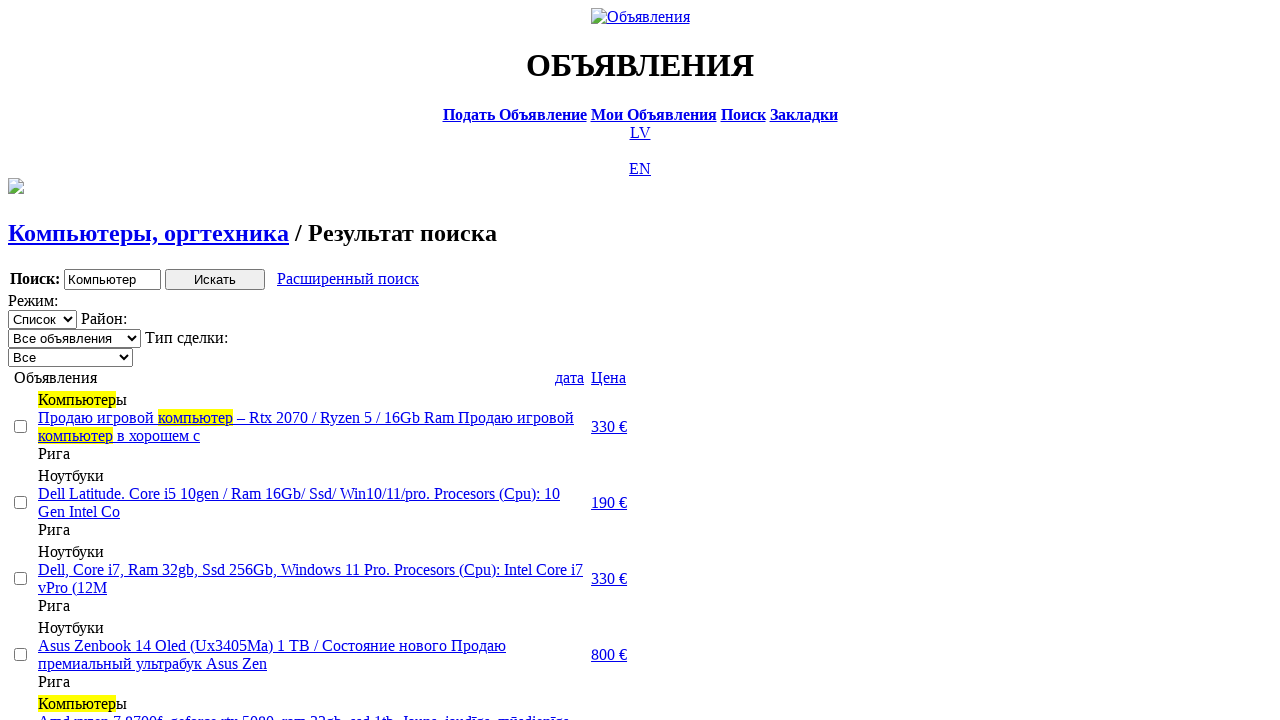

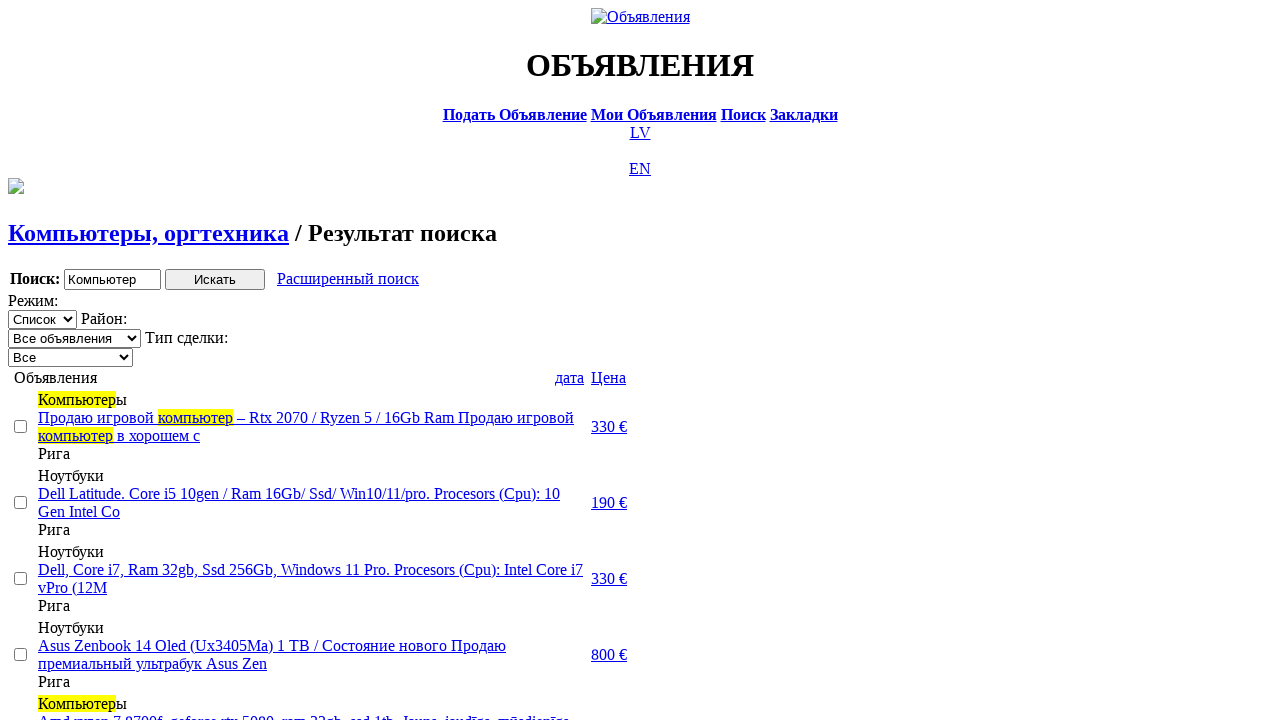